Tests window handling by clicking a link that opens a new window, switching to the new window, closing it, and switching back to the original window

Starting URL: http://www.testdiary.com/training/selenium/selenium-test-page/

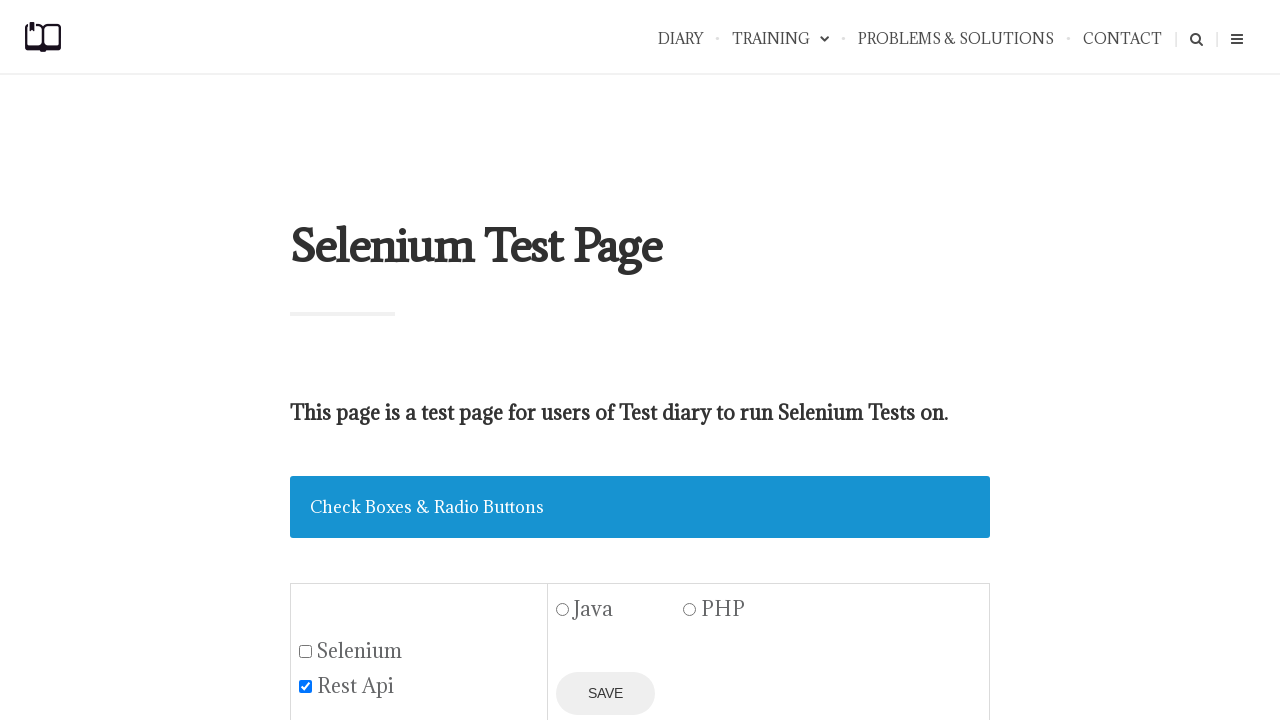

Waited for 'Open page in a new window' link to be visible
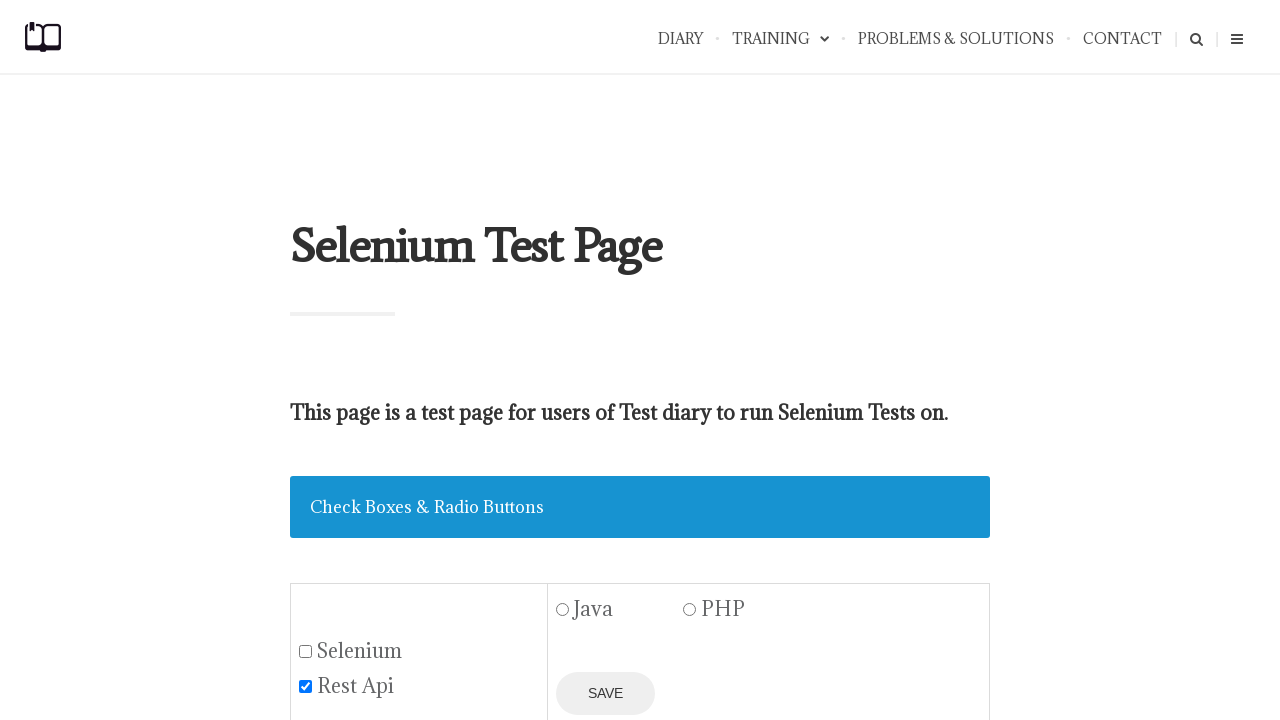

Scrolled 'Open page in a new window' link into view
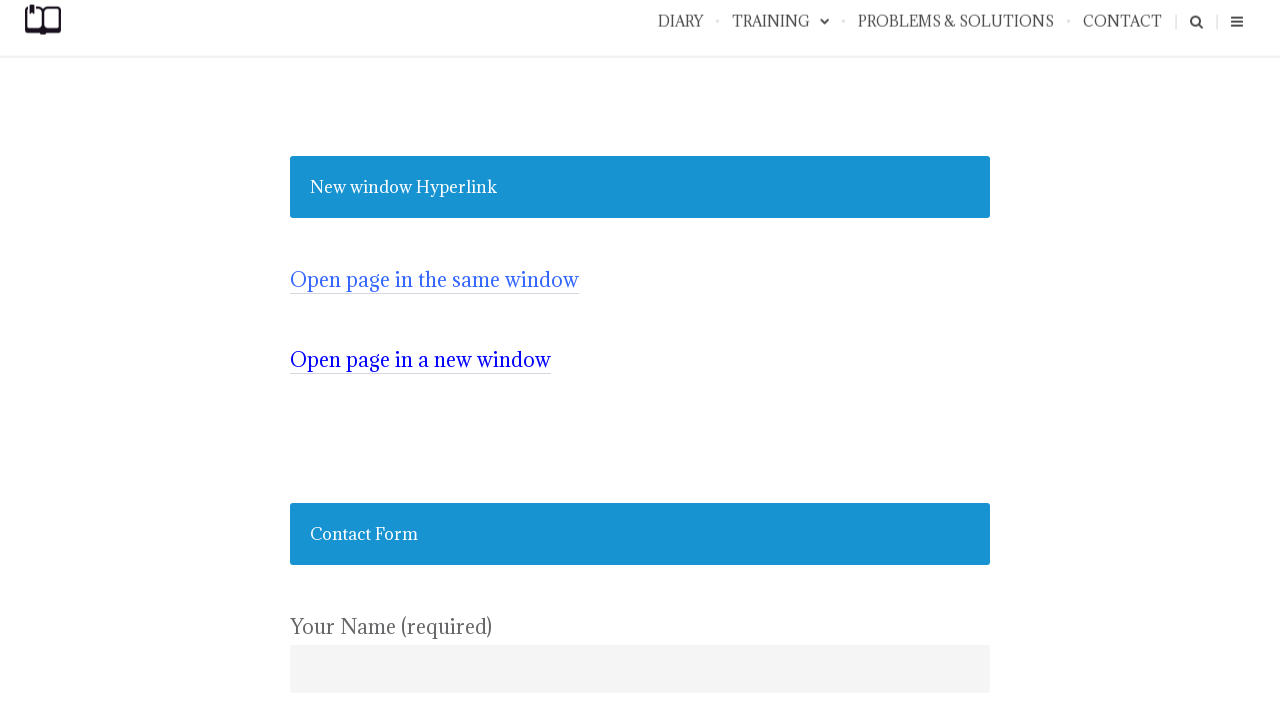

Clicked 'Open page in a new window' link, new window opened at (420, 360) on text=Open page in a new window
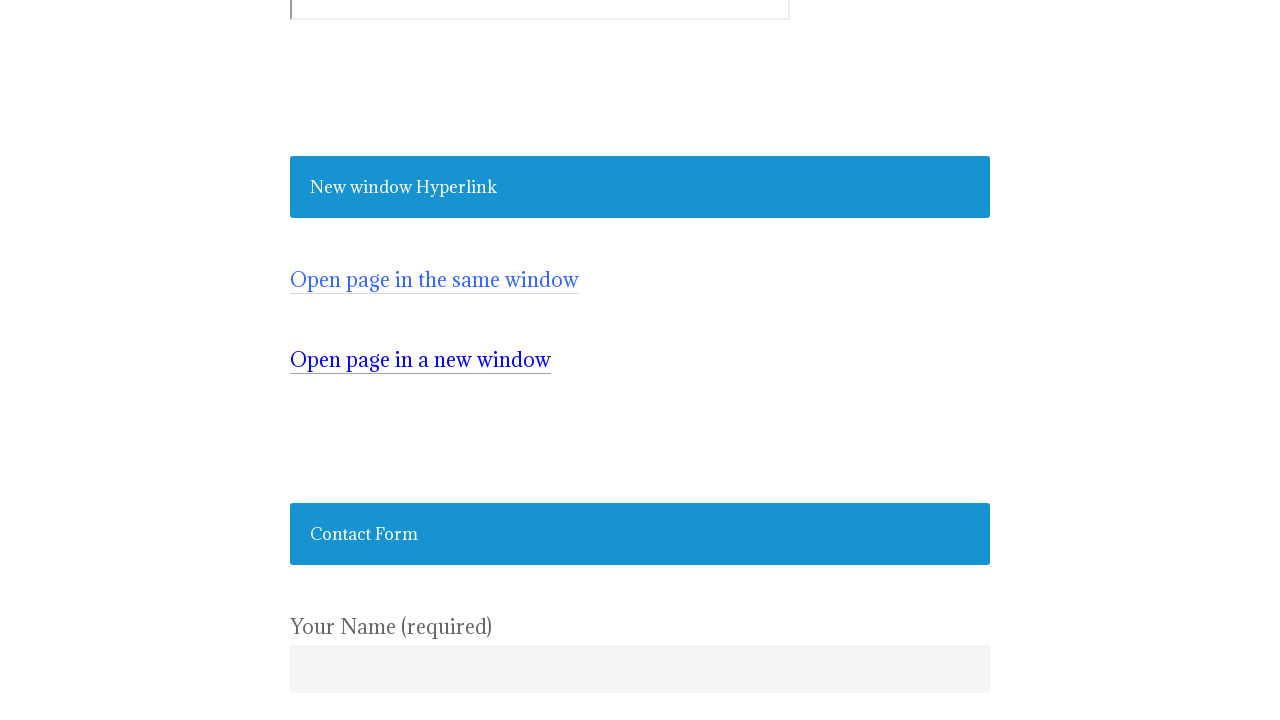

Waited for #testpagelink element to load in new window
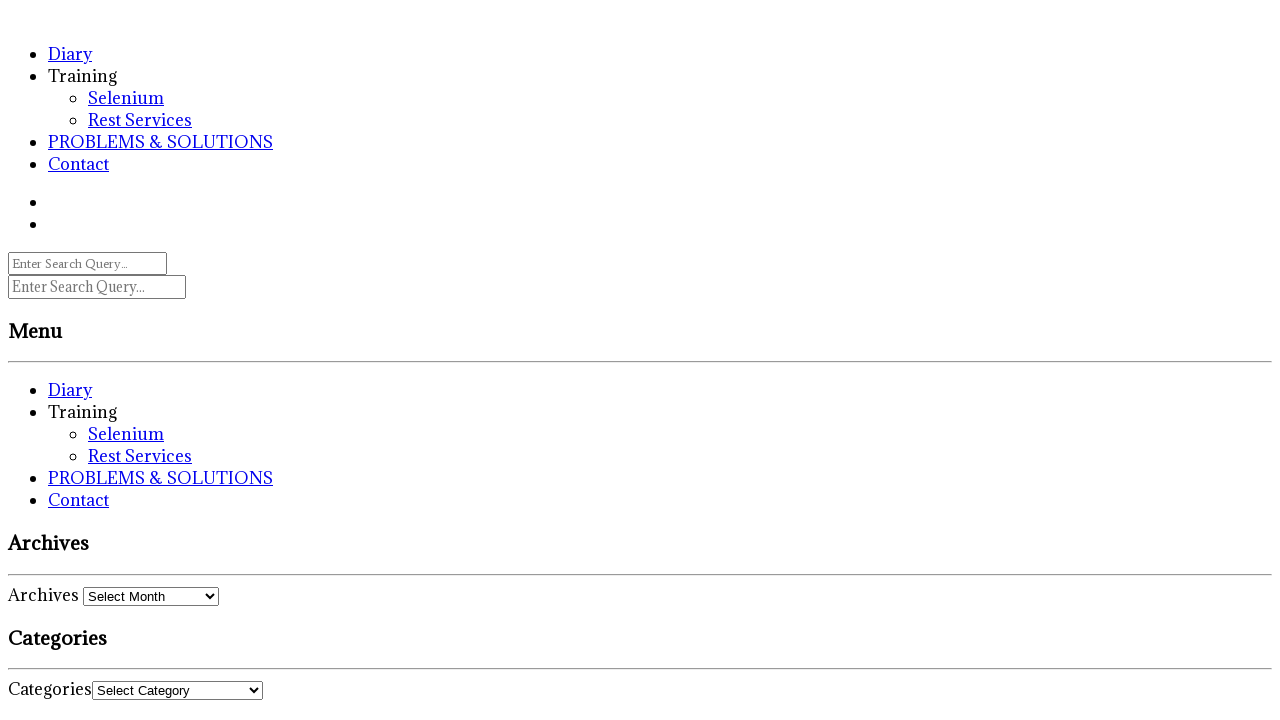

Closed the new window
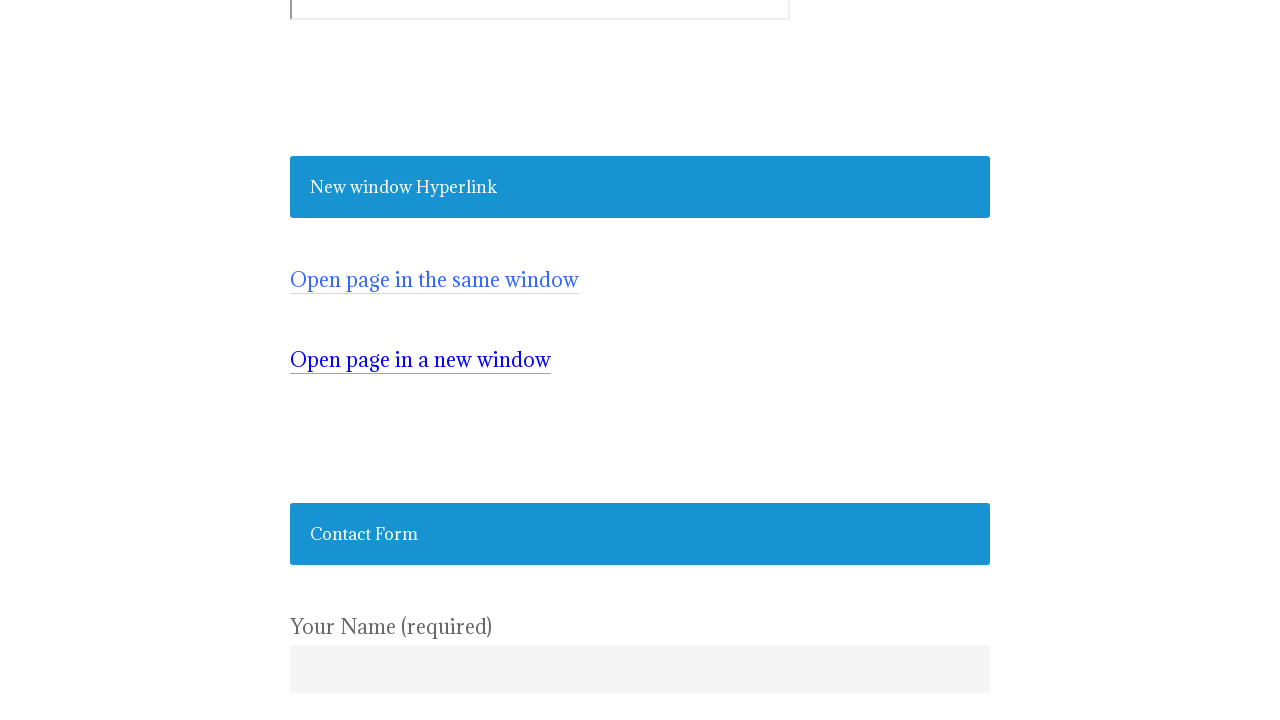

Verified original page still has 'Open page in a new window' link
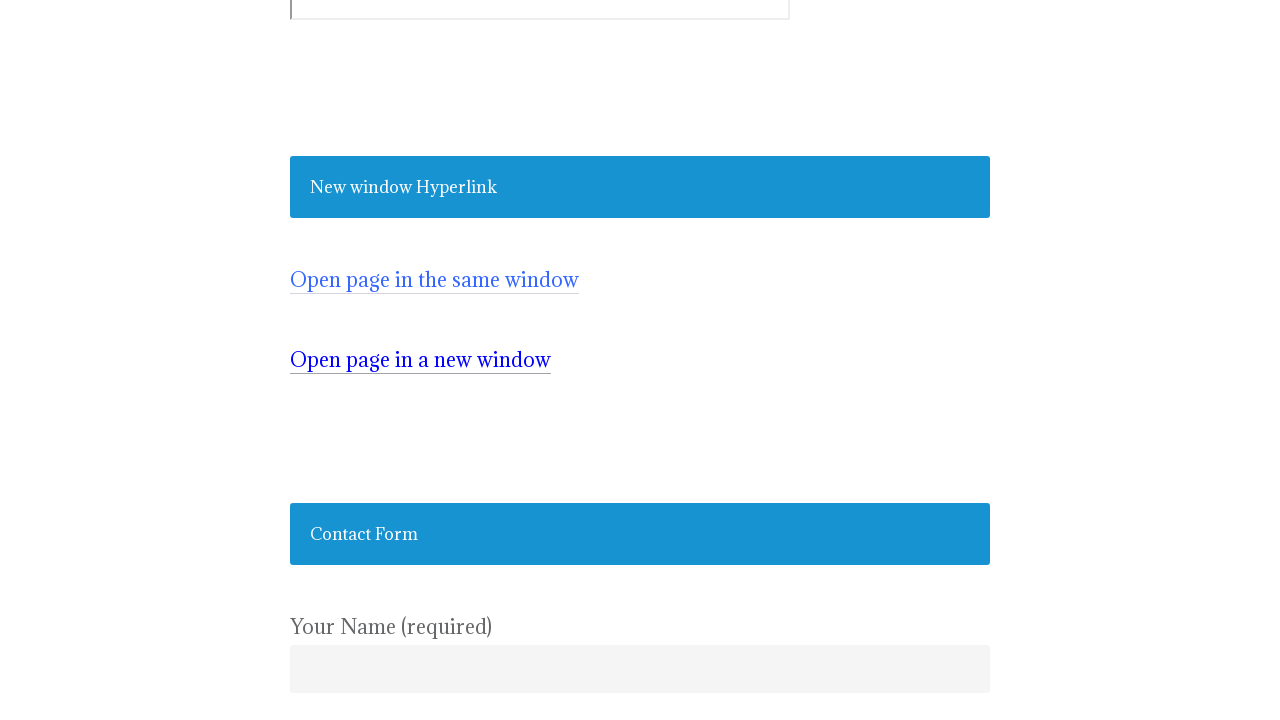

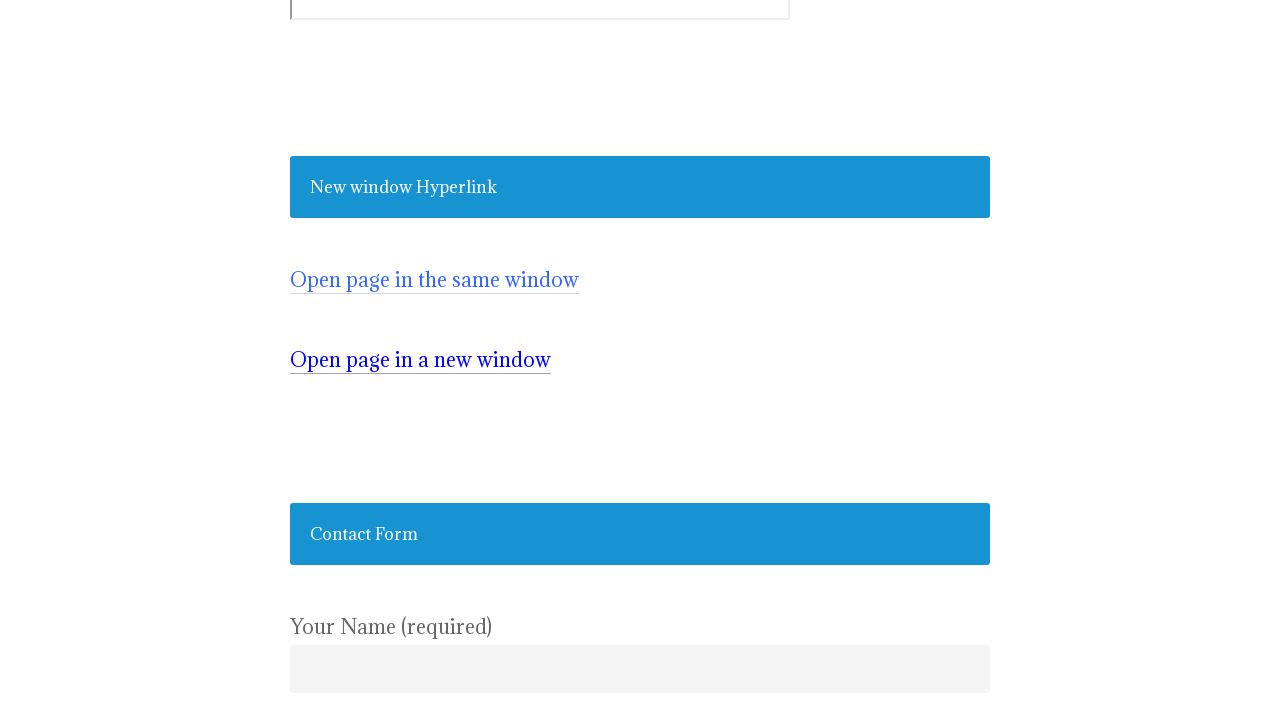